Tests file upload functionality by selecting a file and clicking the upload button, then verifying the success message

Starting URL: https://the-internet.herokuapp.com/upload

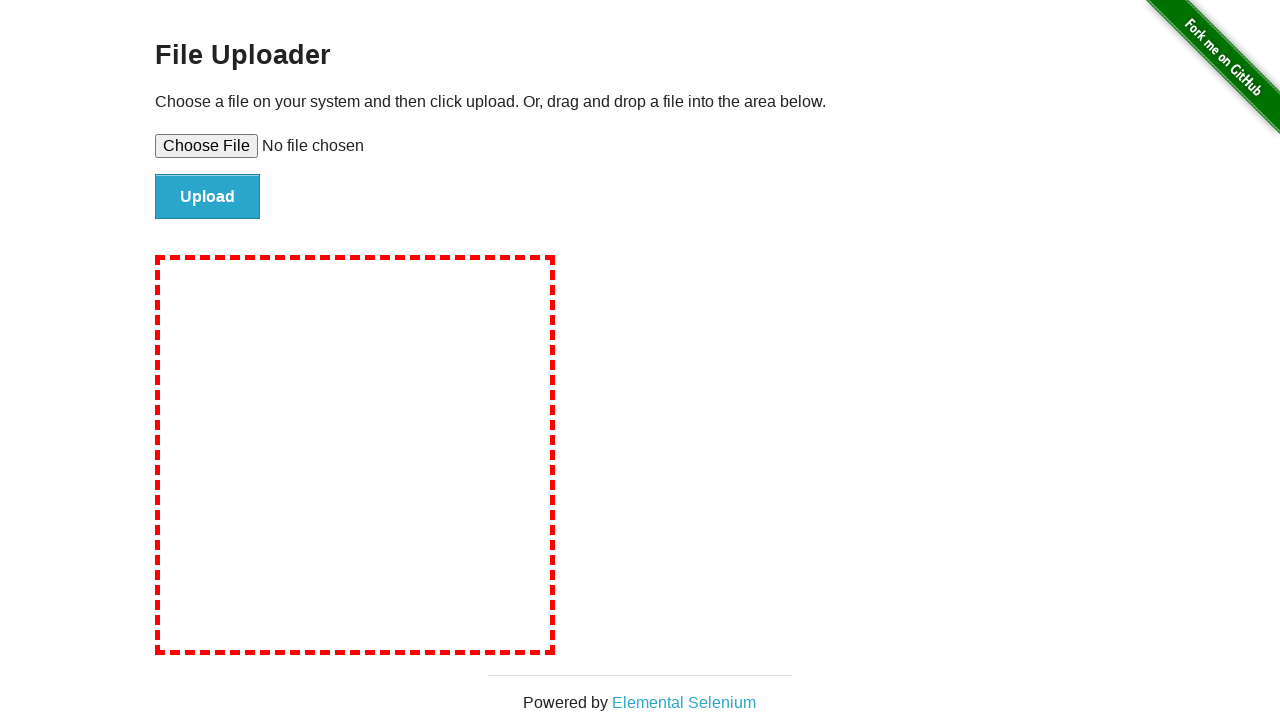

Selected file for upload using set_input_files
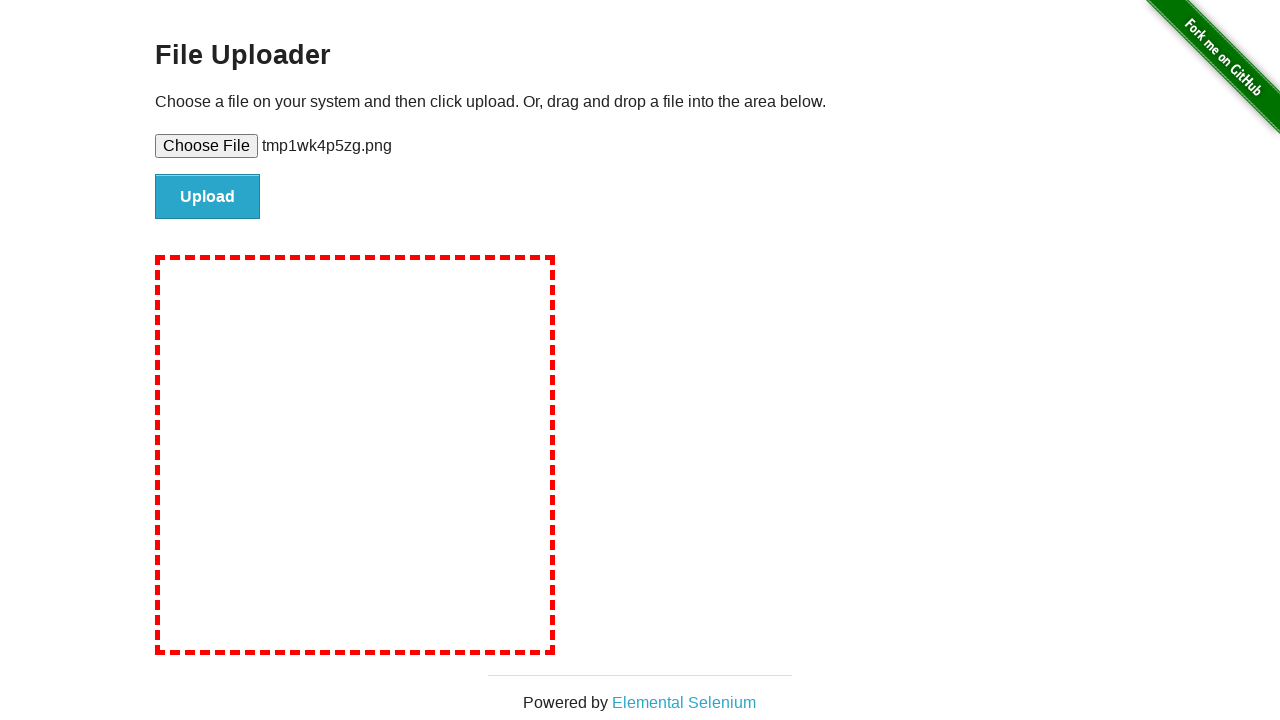

Clicked the upload button at (208, 197) on #file-submit
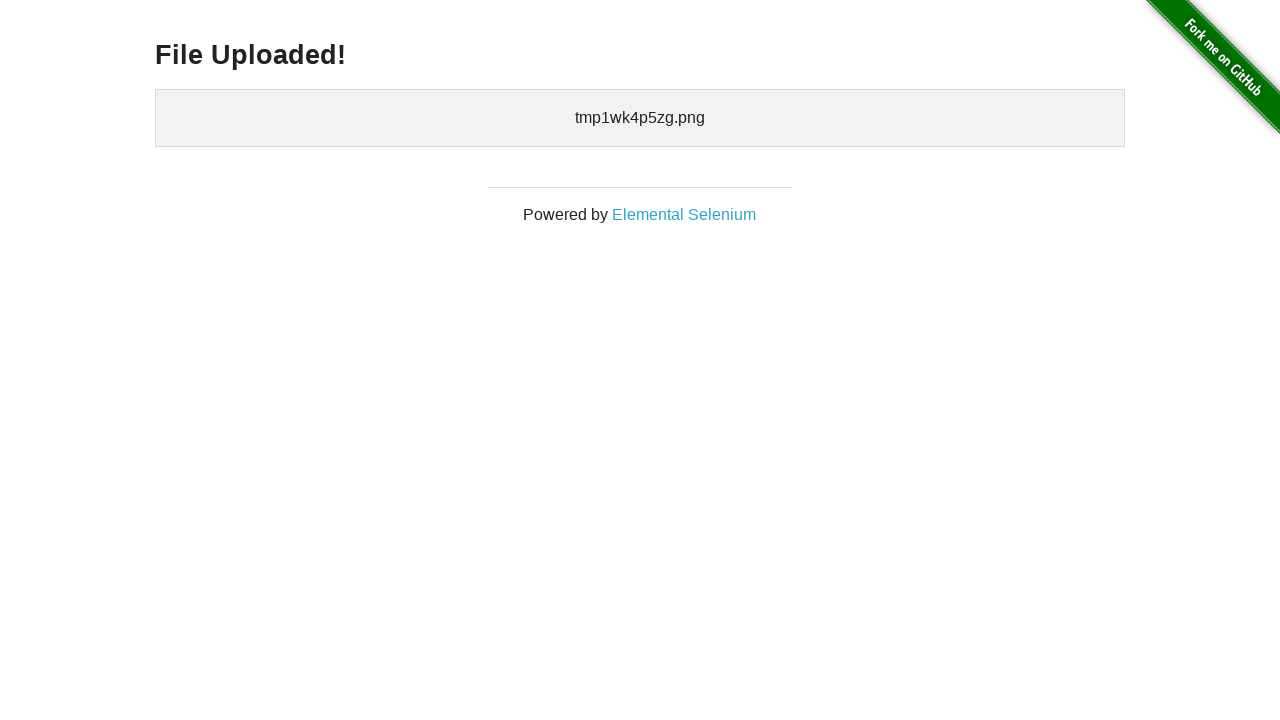

Upload success message appeared
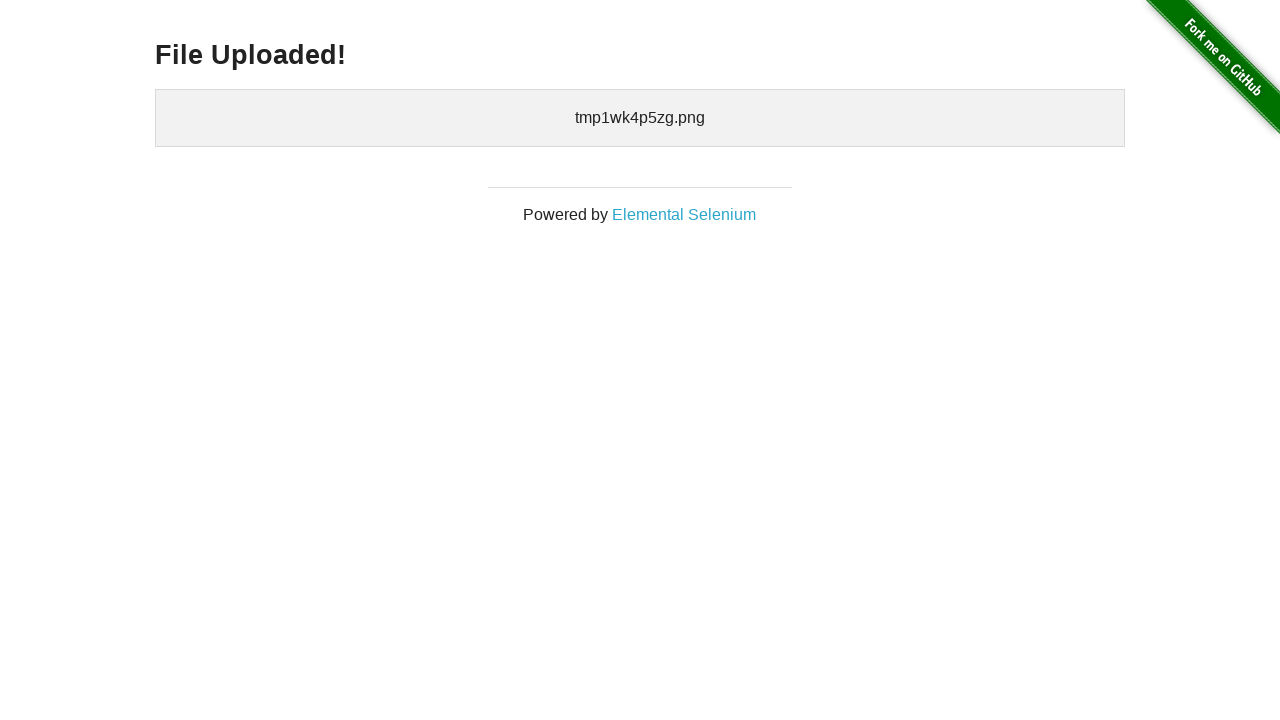

Verified upload success message: 'File Uploaded!'
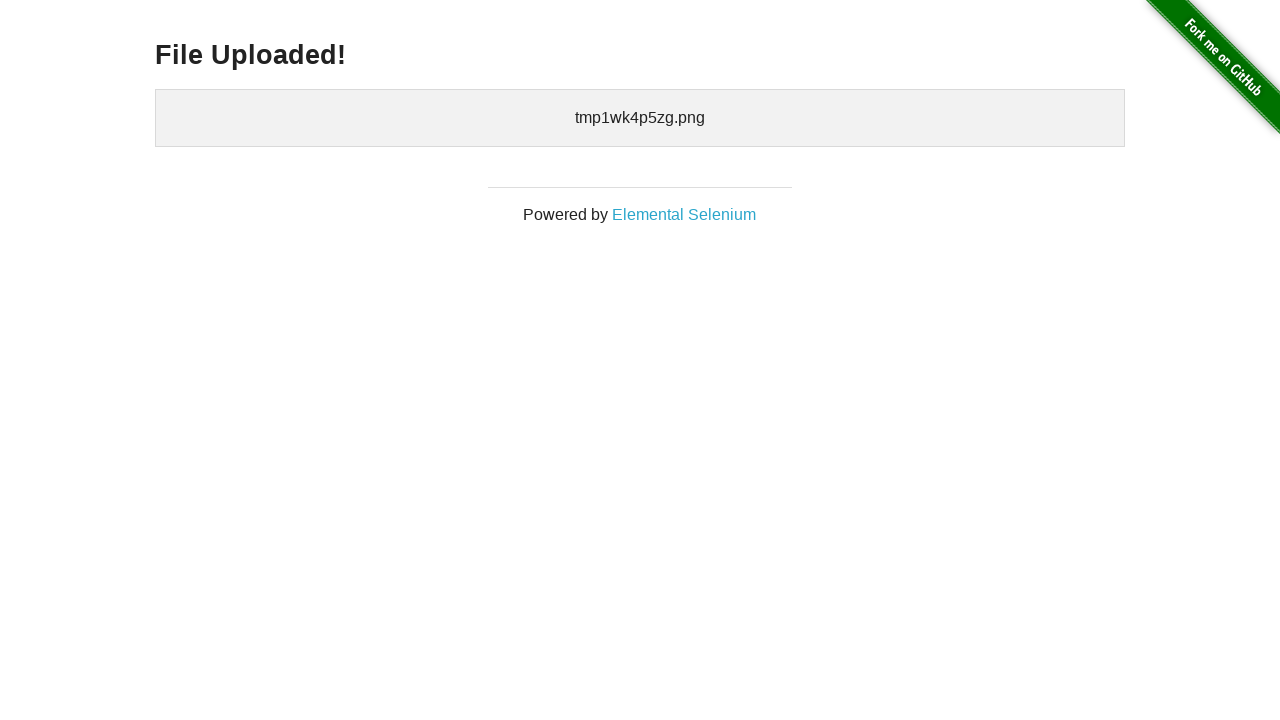

Upload success message assertion passed
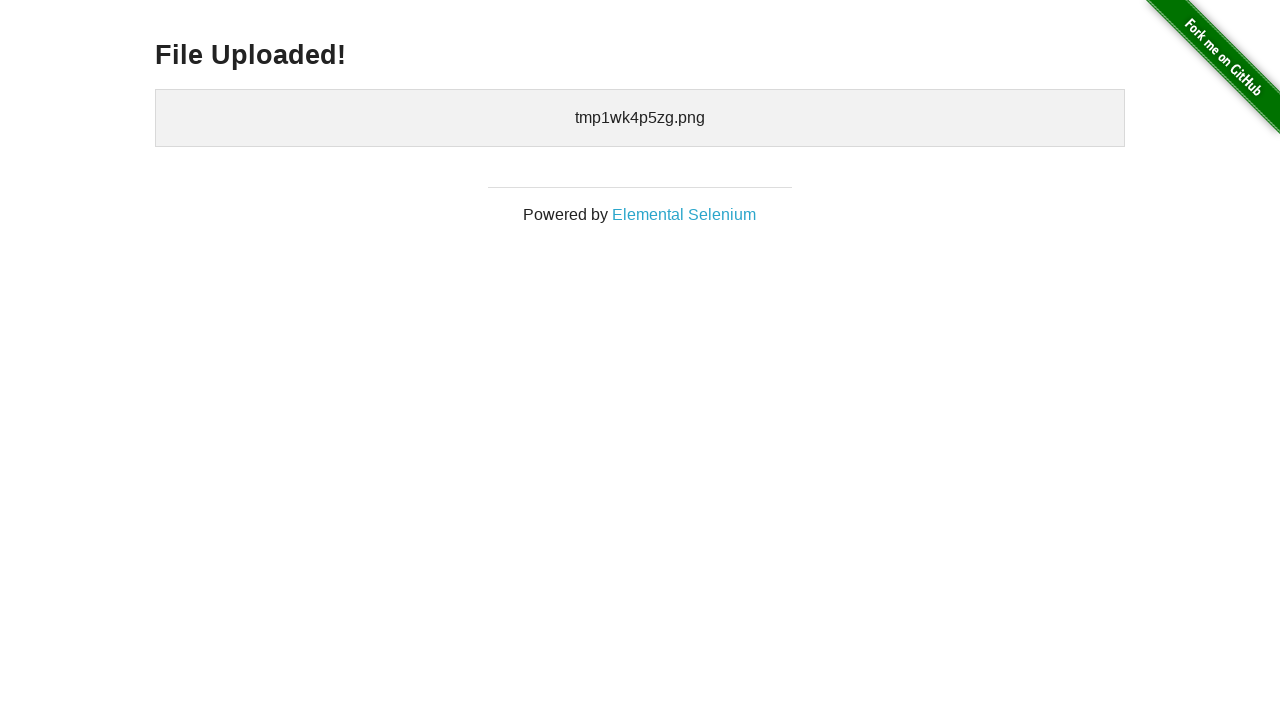

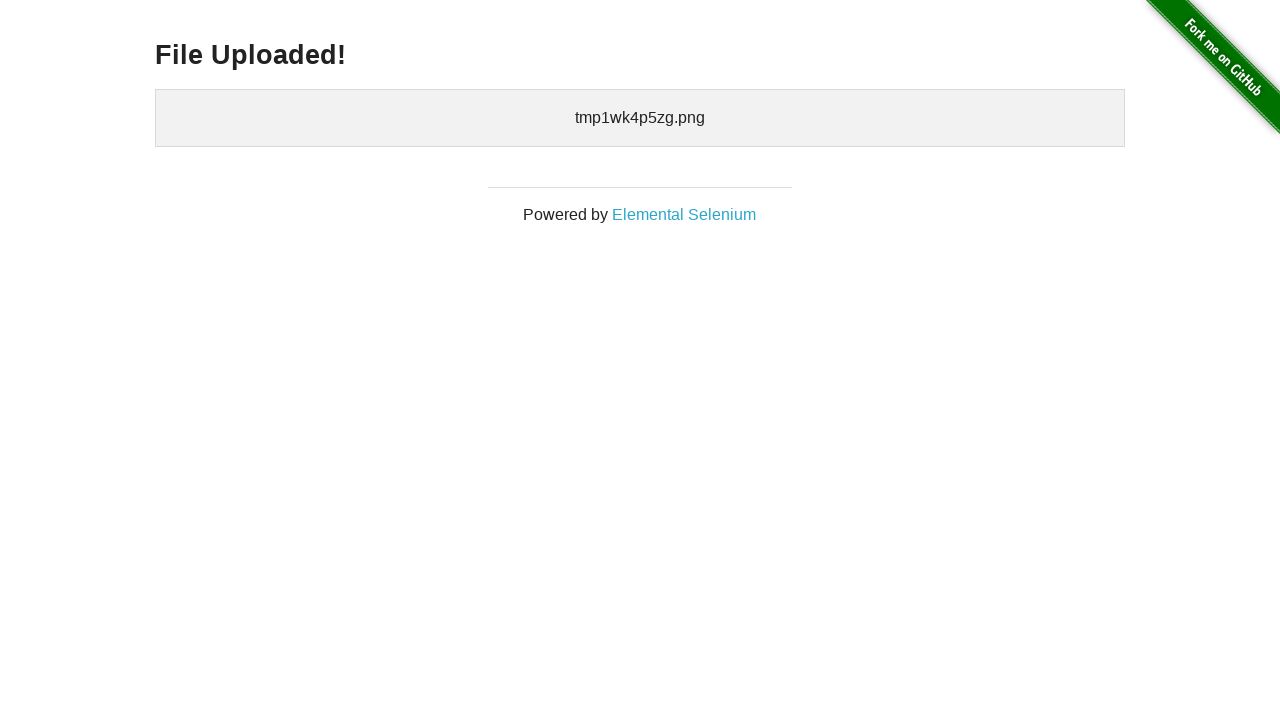